Tests various element locator strategies on GlobalSQA website including search functionality, navigation through links, and clicking different page elements

Starting URL: https://www.globalsqa.com/

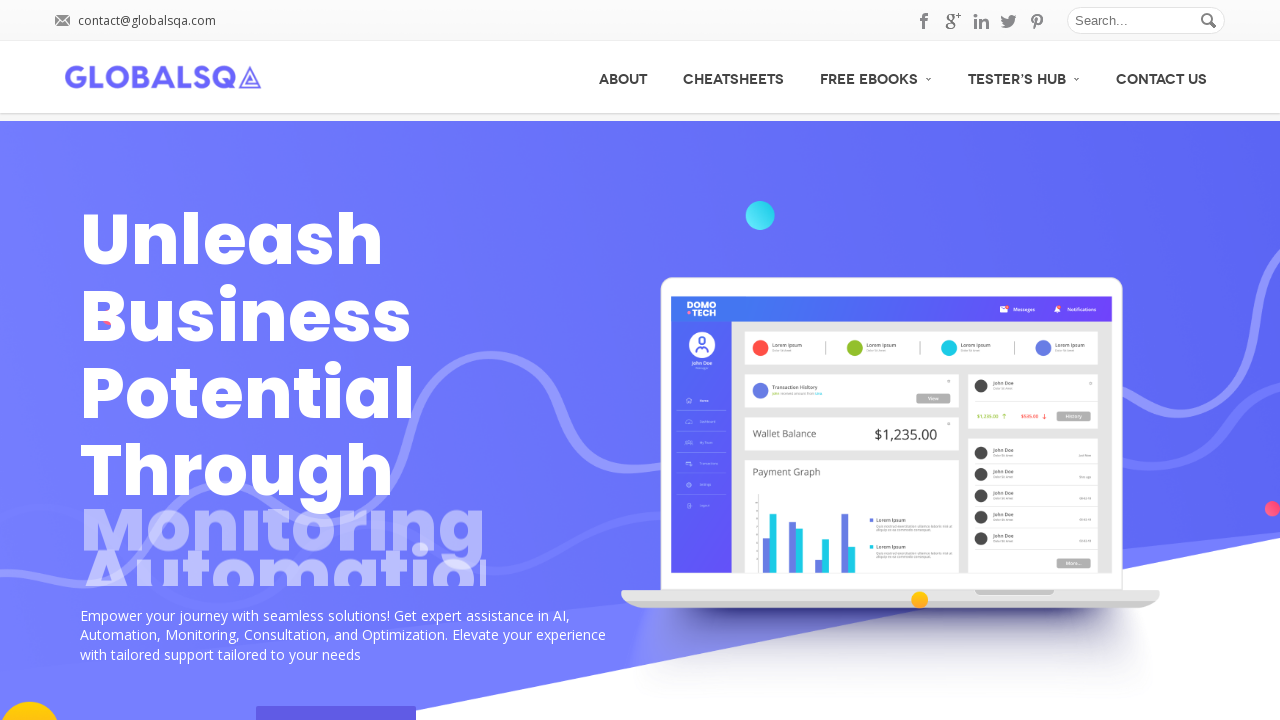

Filled search box with 'Python' on #s
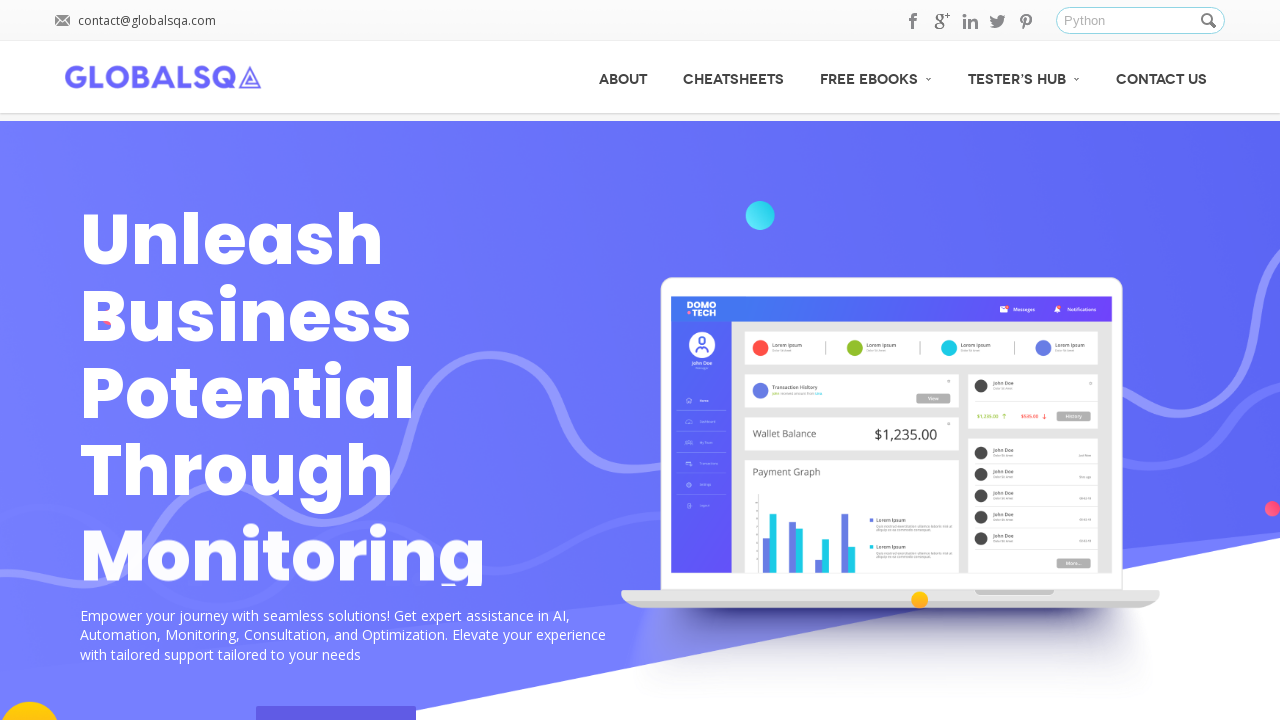

Clicked search button at (1210, 21) on .button_search
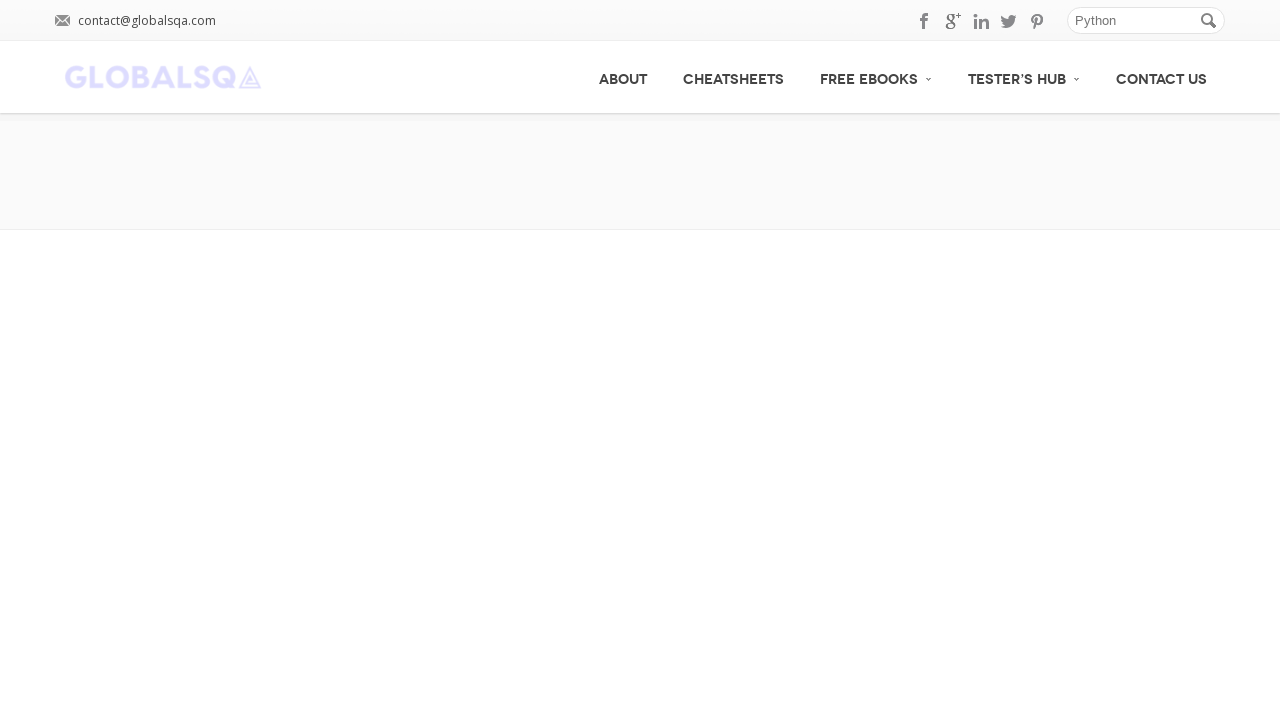

Waited for search results to load
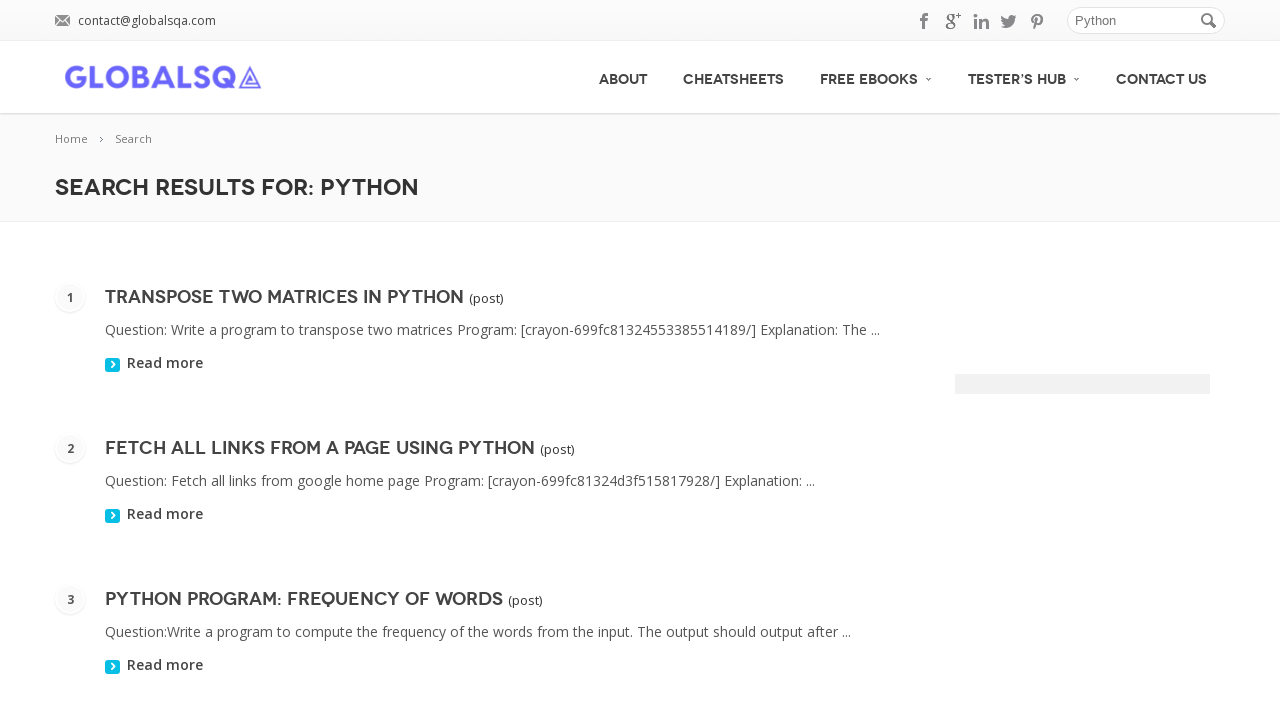

Clicked CHEATSHEETS link using exact text match at (734, 77) on text=CHEATSHEETS
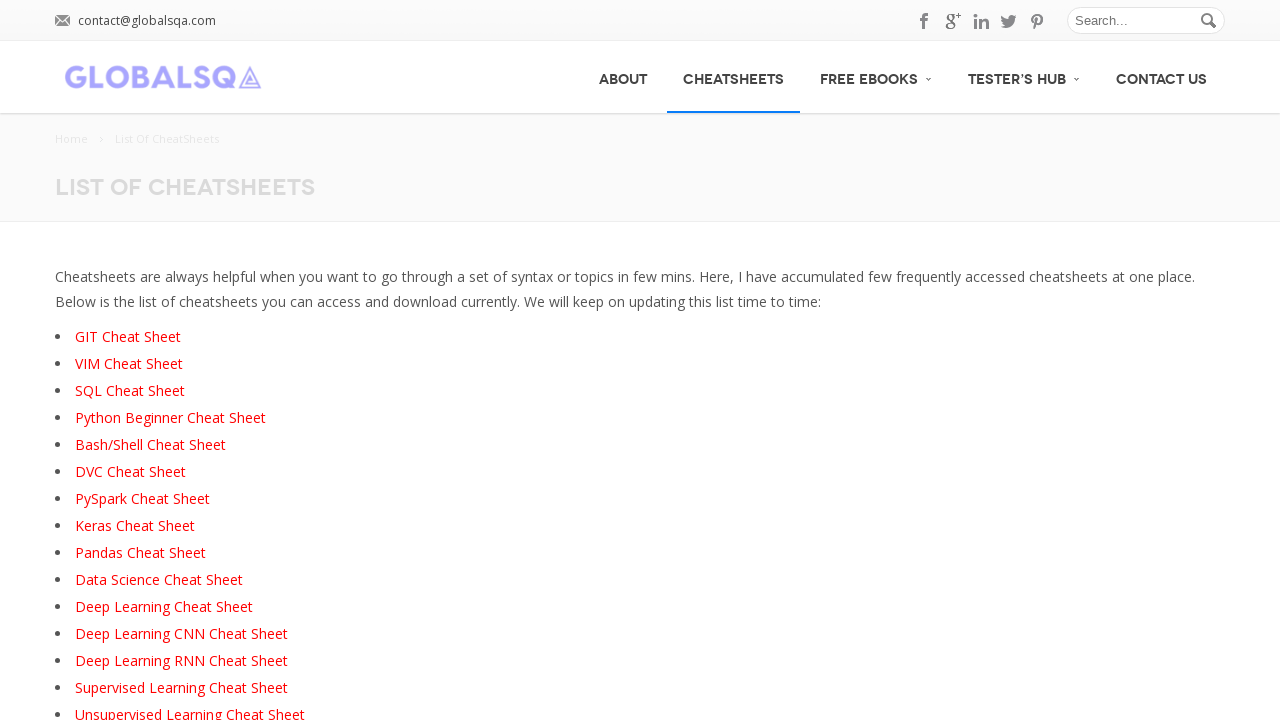

Clicked FREE link at (876, 76) on a:has-text('FREE')
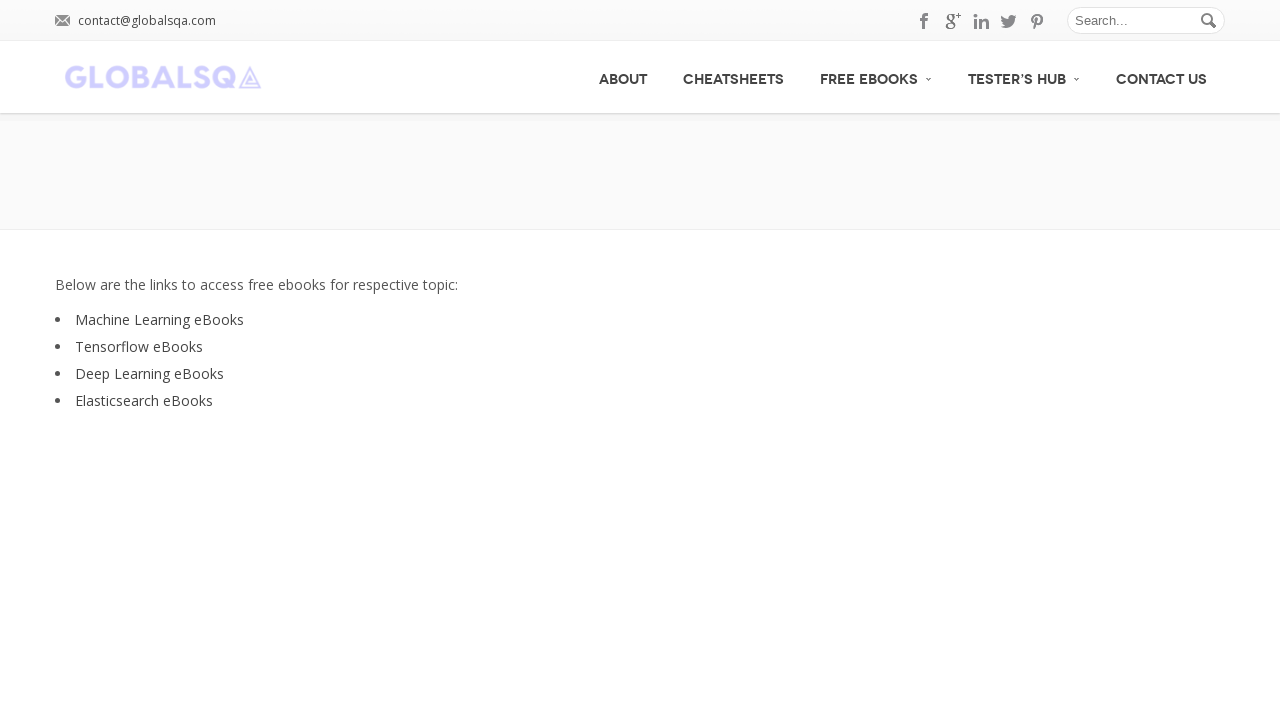

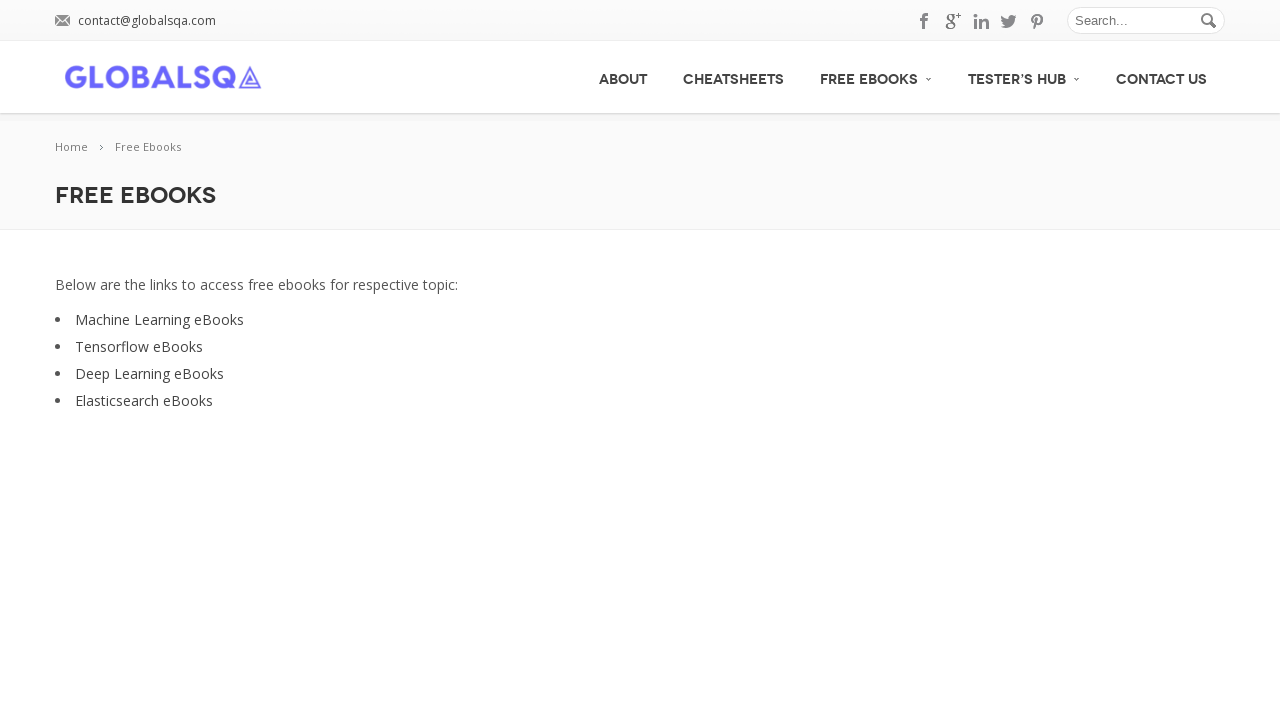